Navigates through a series of links on a personal website, clicking through ASSET Research Group, Sakshi Udeshi, and Publications pages

Starting URL: https://sudiptac.bitbucket.io/

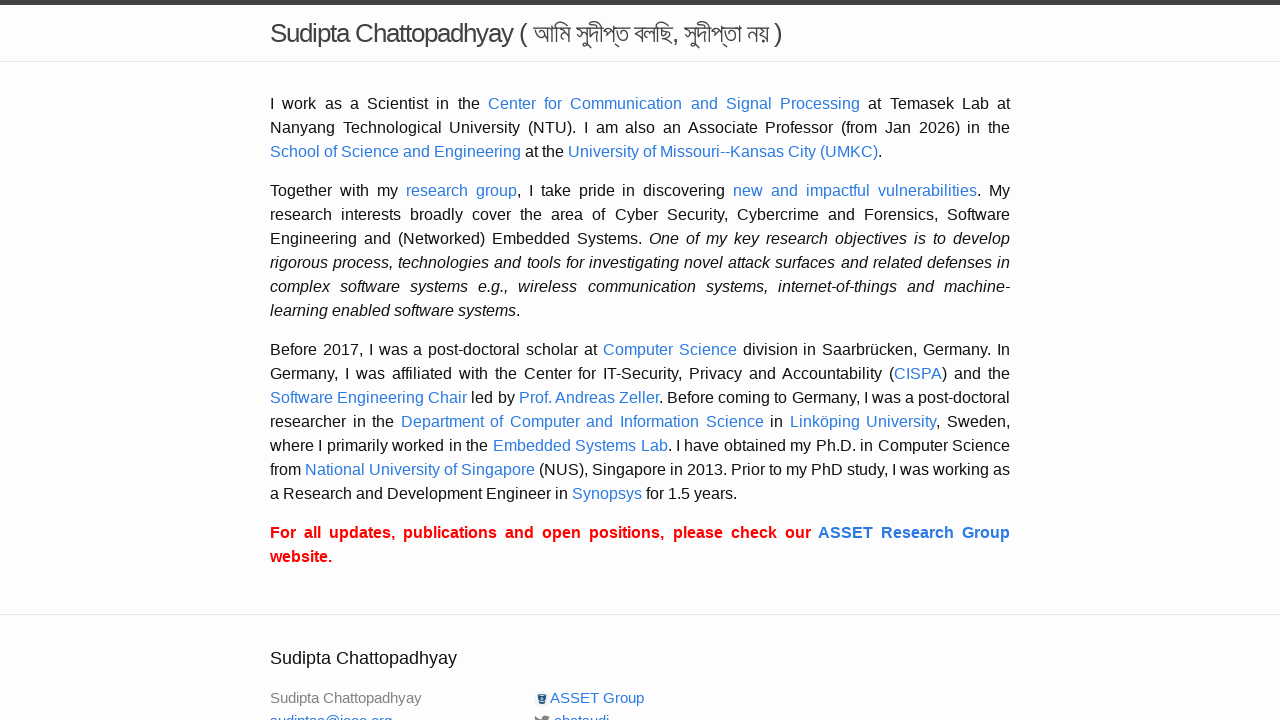

Navigated to personal website https://sudiptac.bitbucket.io/
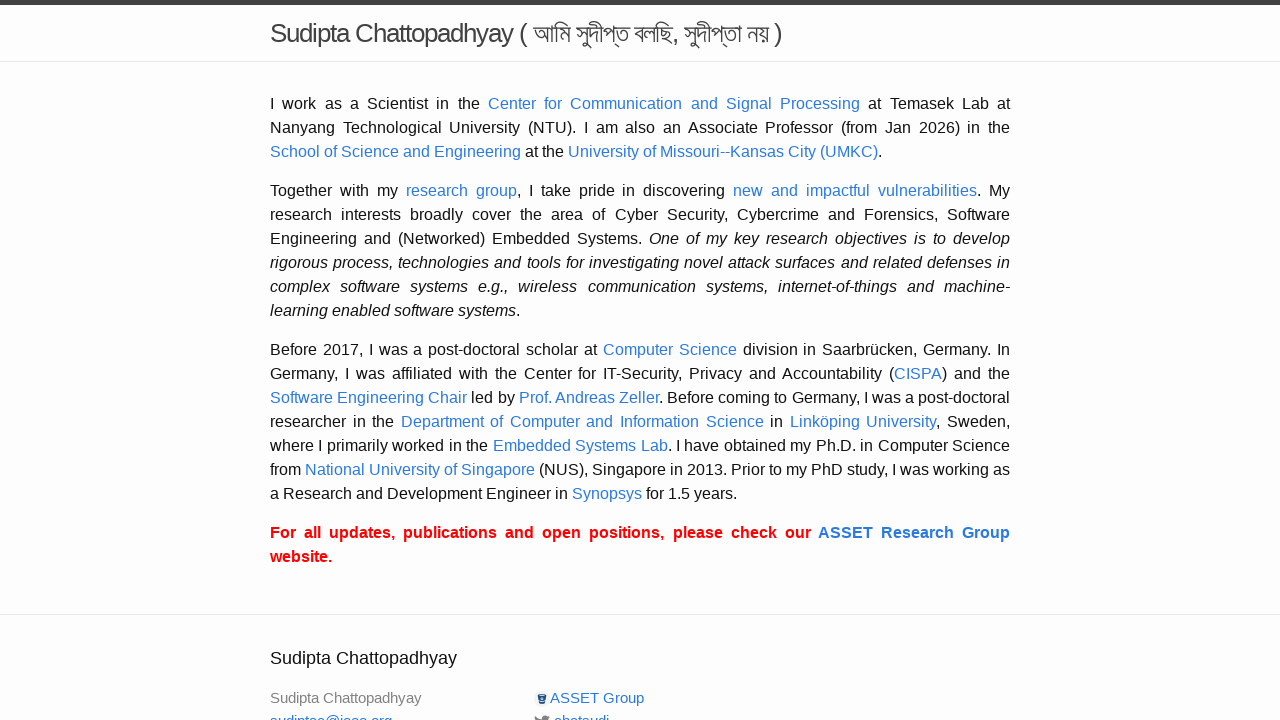

Clicked ASSET Research Group link at (914, 532) on text=ASSET Research Group
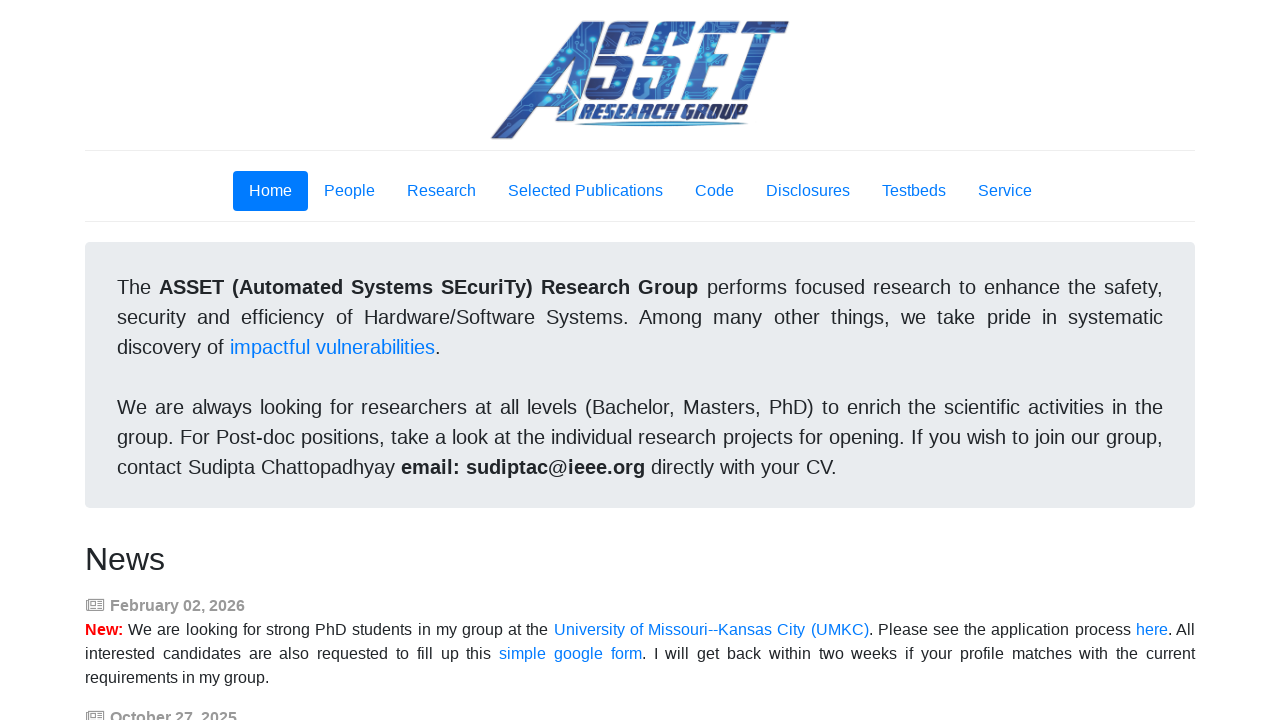

Clicked Sakshi Udeshi link at (222, 360) on text=Sakshi Udeshi
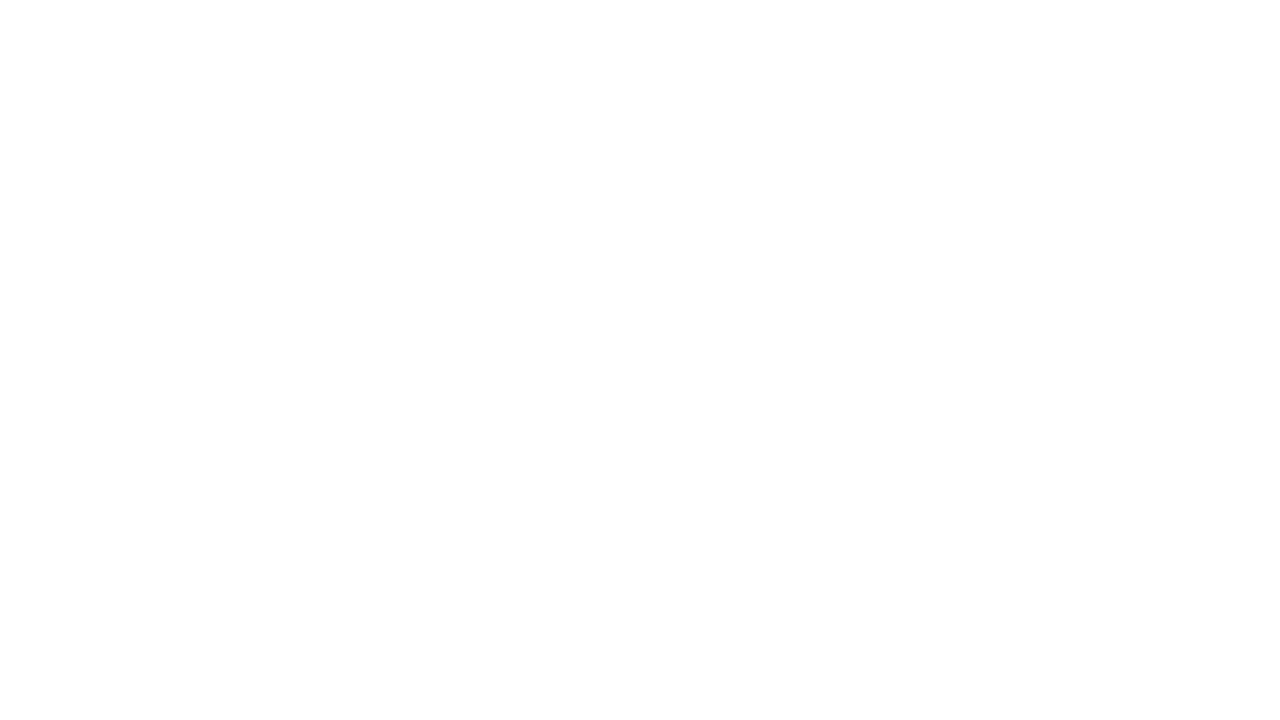

Clicked Publications link at (262, 40) on text=Publications
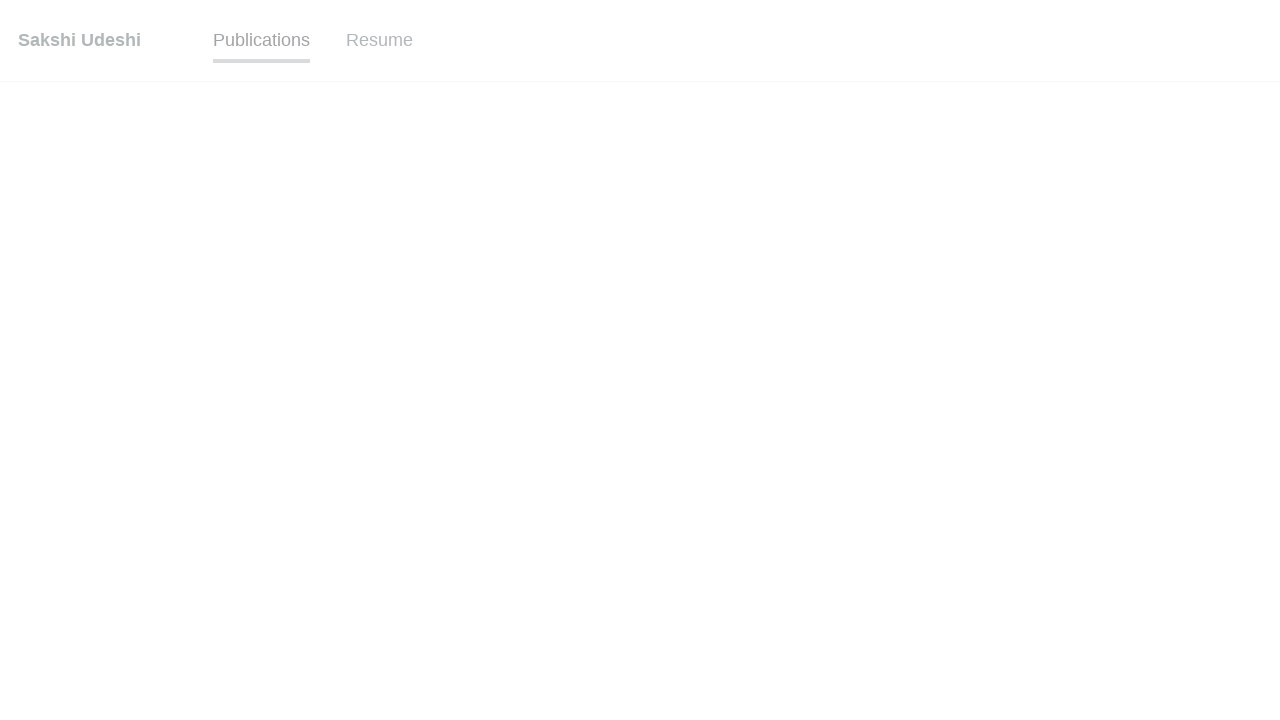

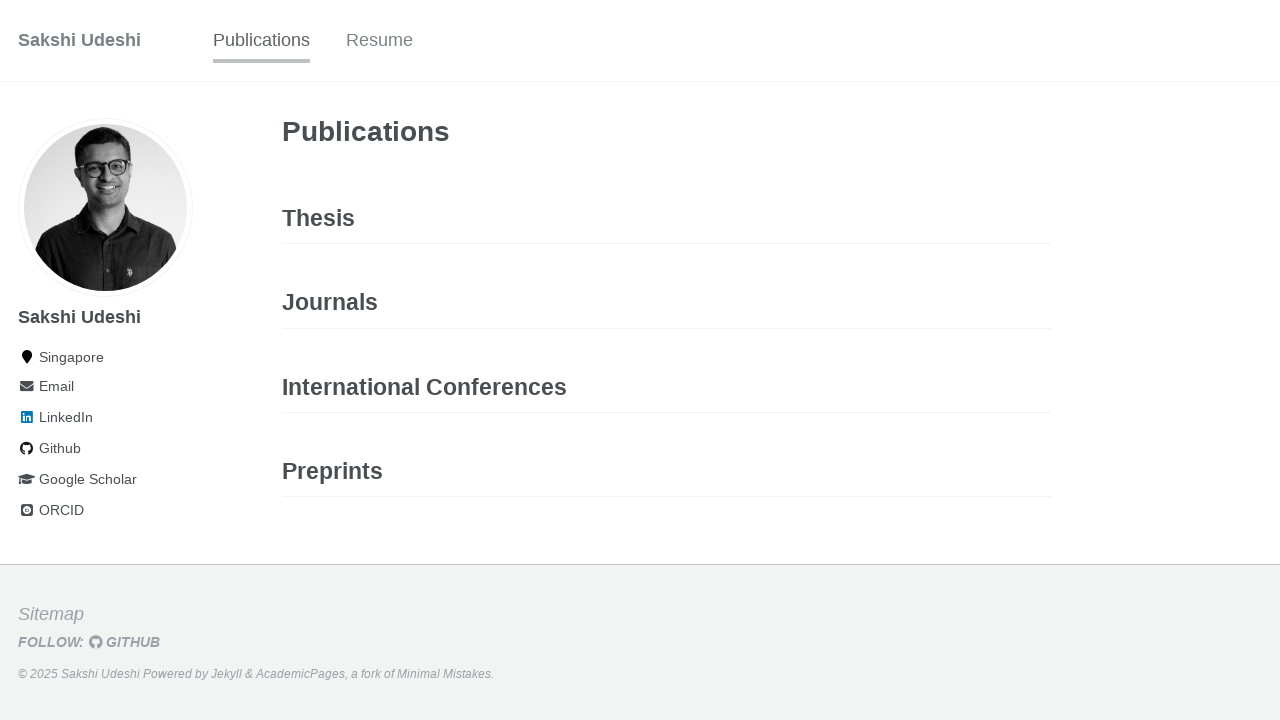